Launches the Ajio e-commerce website and verifies the page loads successfully.

Starting URL: https://www.ajio.com/

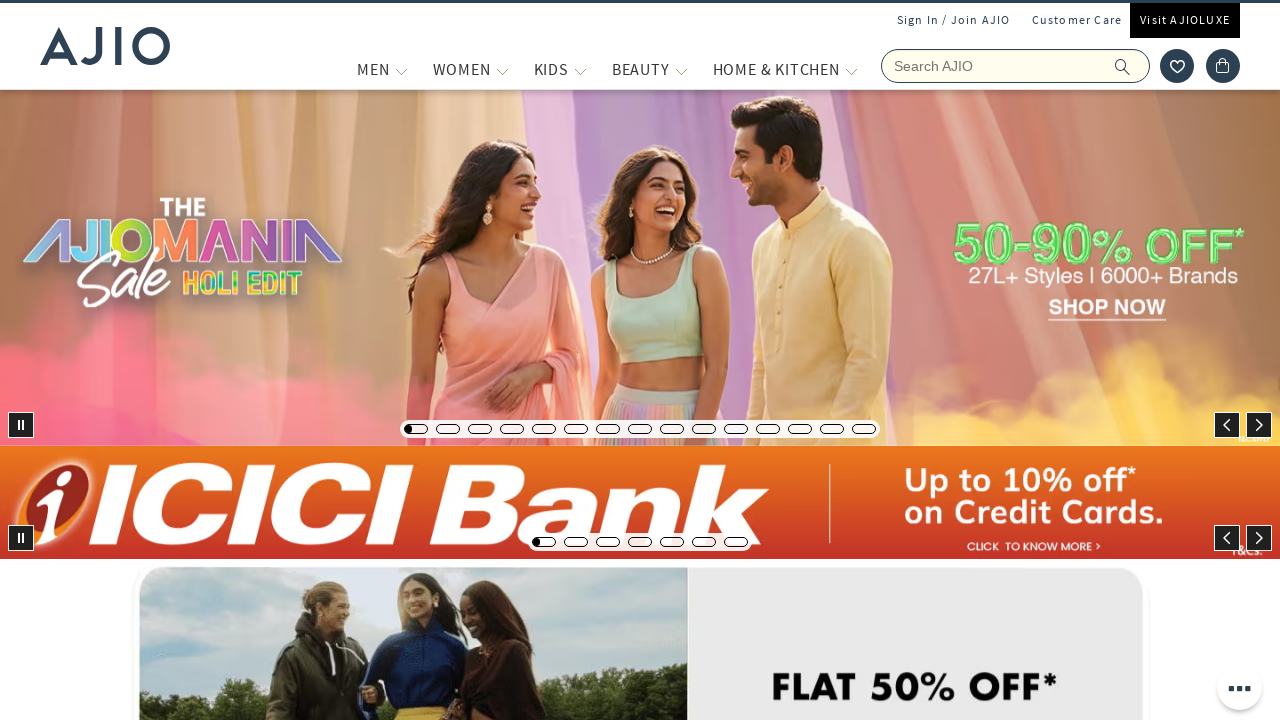

Page DOM content loaded
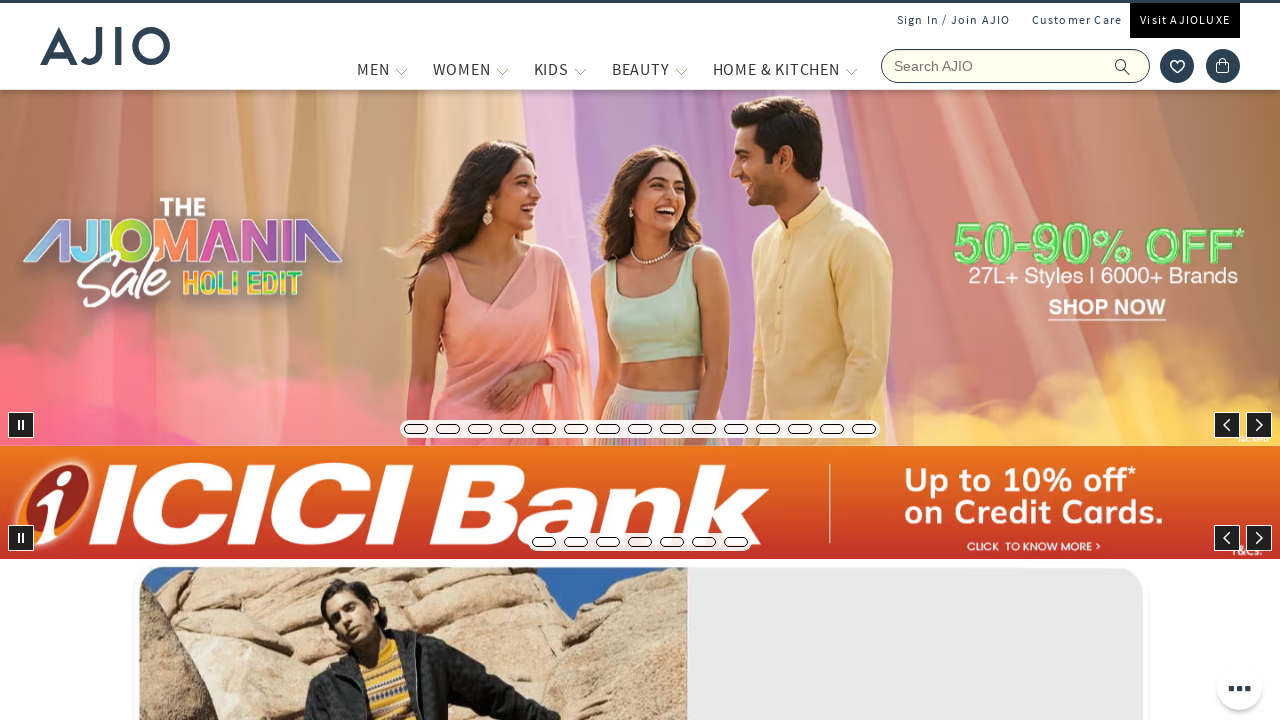

Ajio homepage body element is visible - page loaded successfully
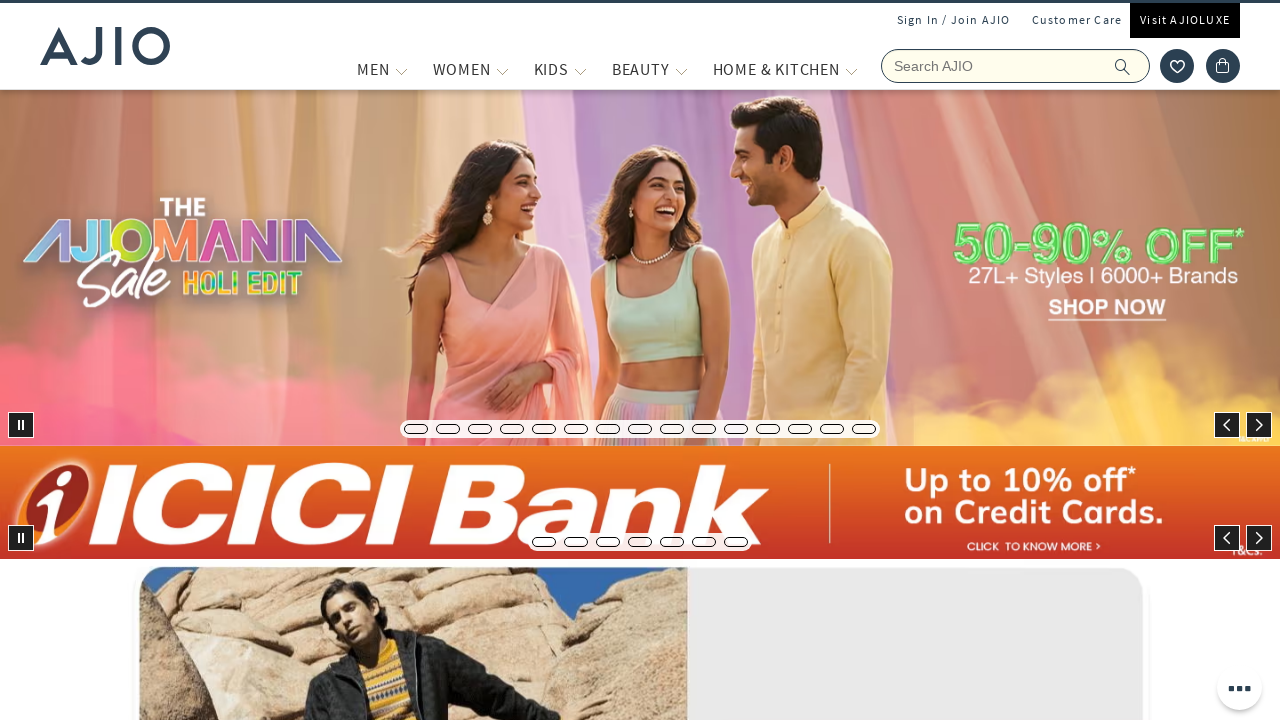

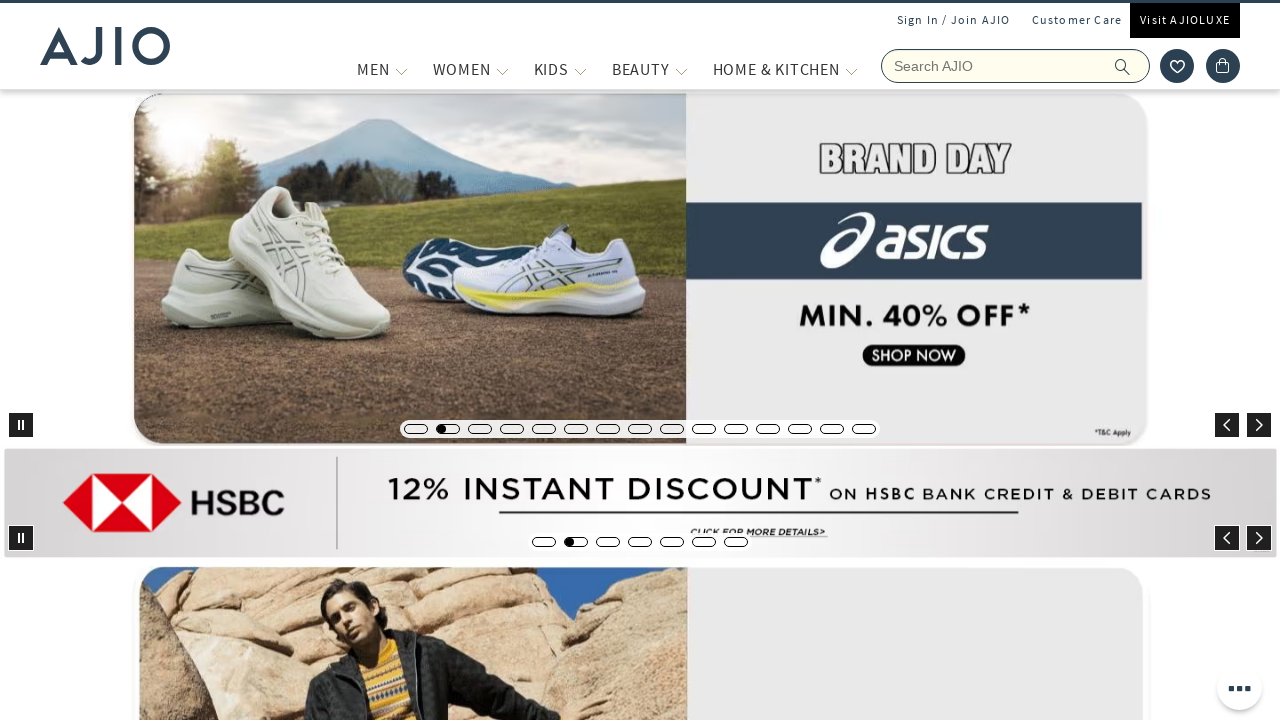